Navigates from the index page by clicking the footer link, switches to the newly opened tab, and verifies redirection to Elemental Selenium website

Starting URL: https://the-internet.herokuapp.com/

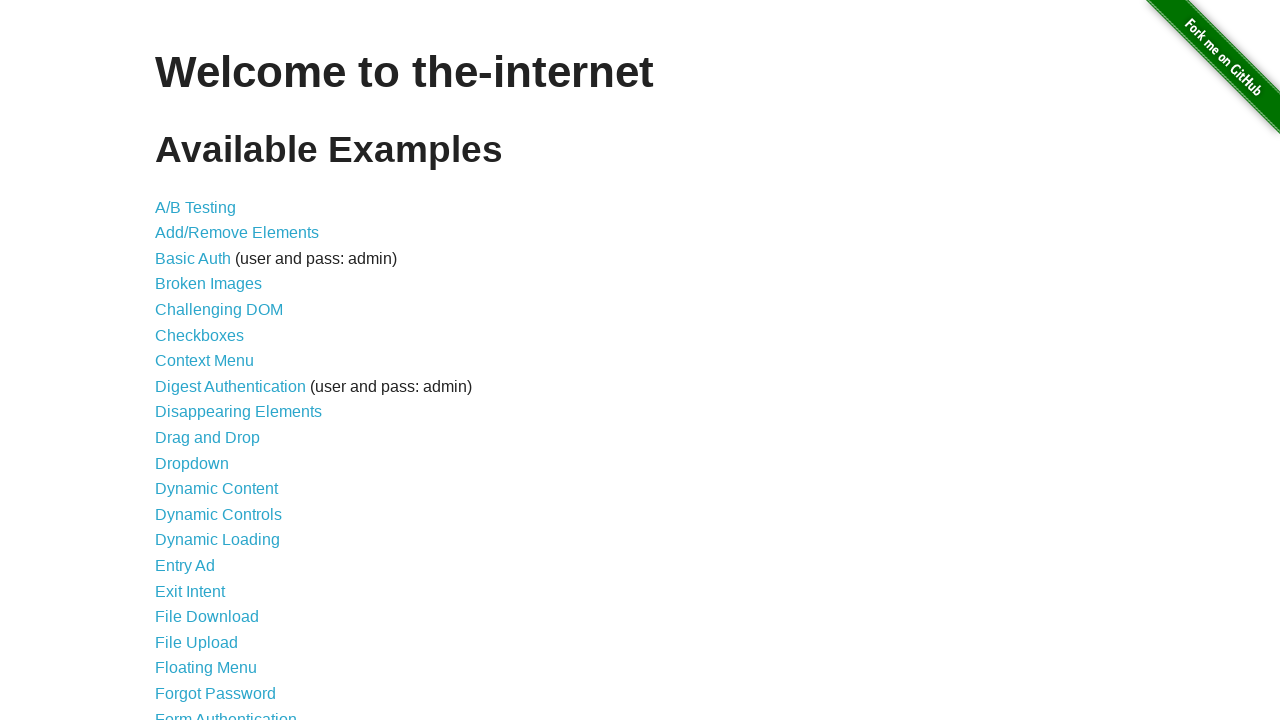

Clicked the footer link to Elemental Selenium website at (684, 711) on a[href='http://elementalselenium.com/']
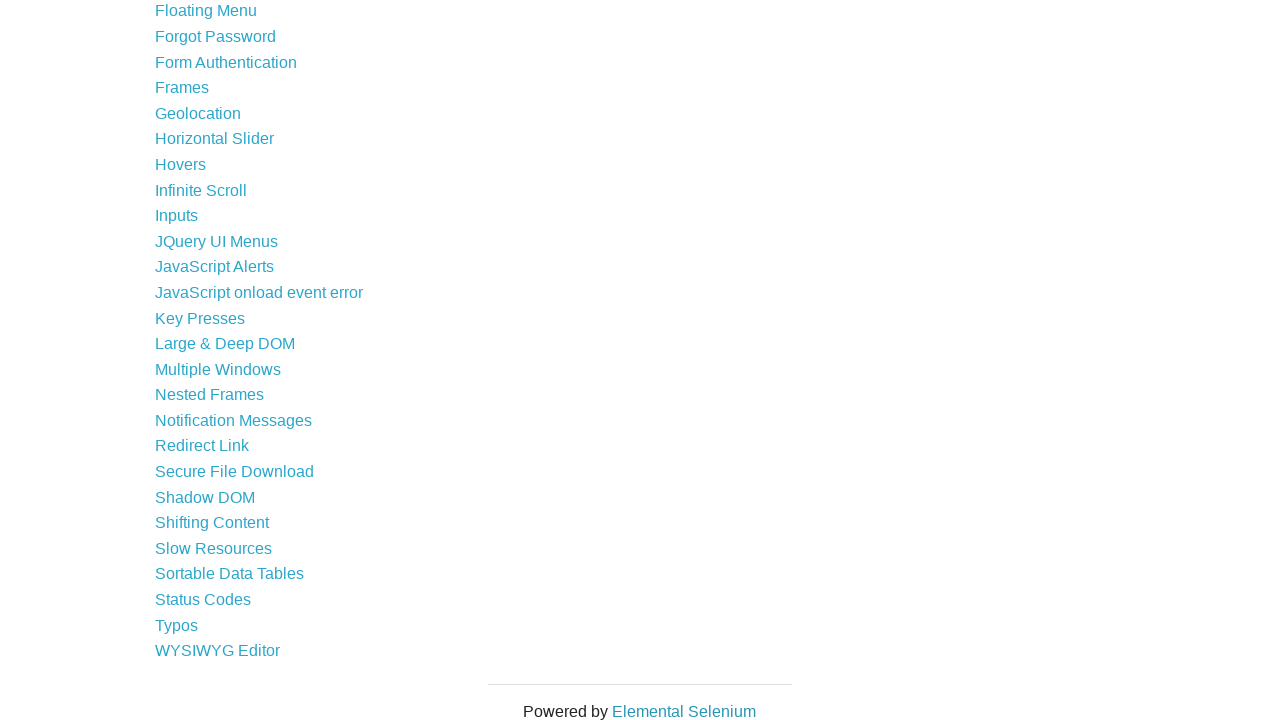

Clicked footer link and triggered new page opening at (684, 711) on a[href='http://elementalselenium.com/']
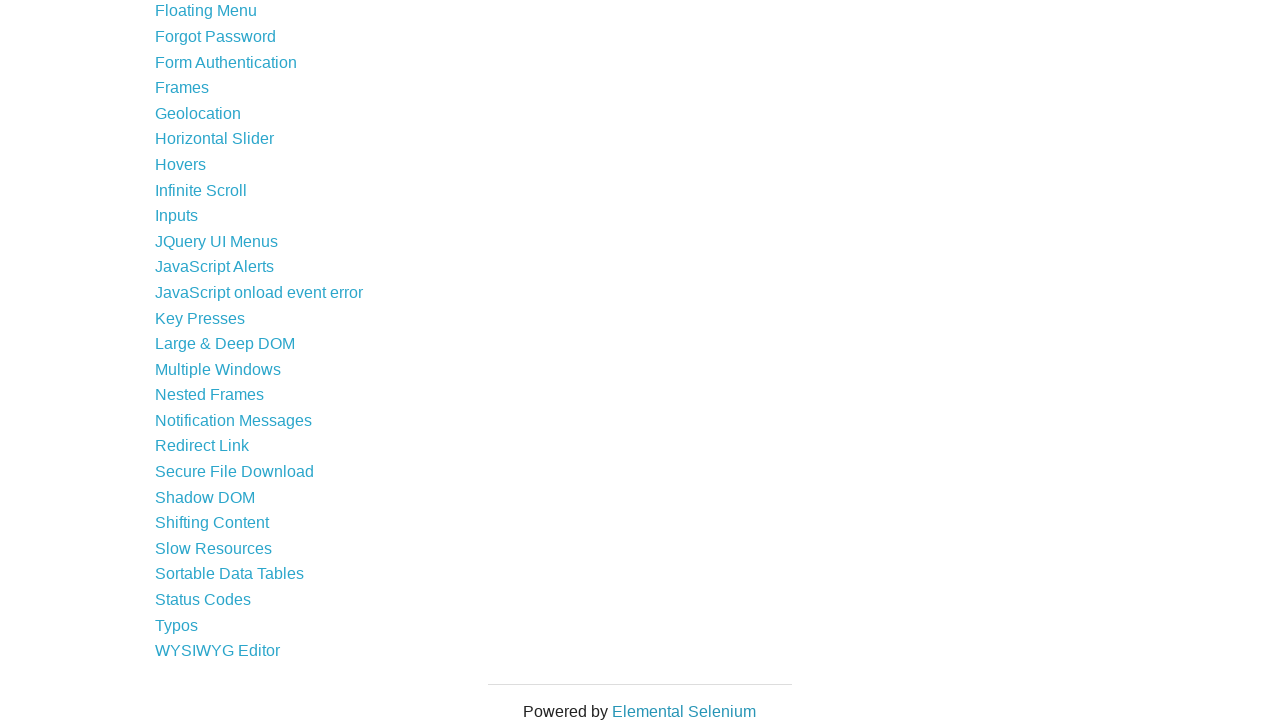

Captured new tab/page reference
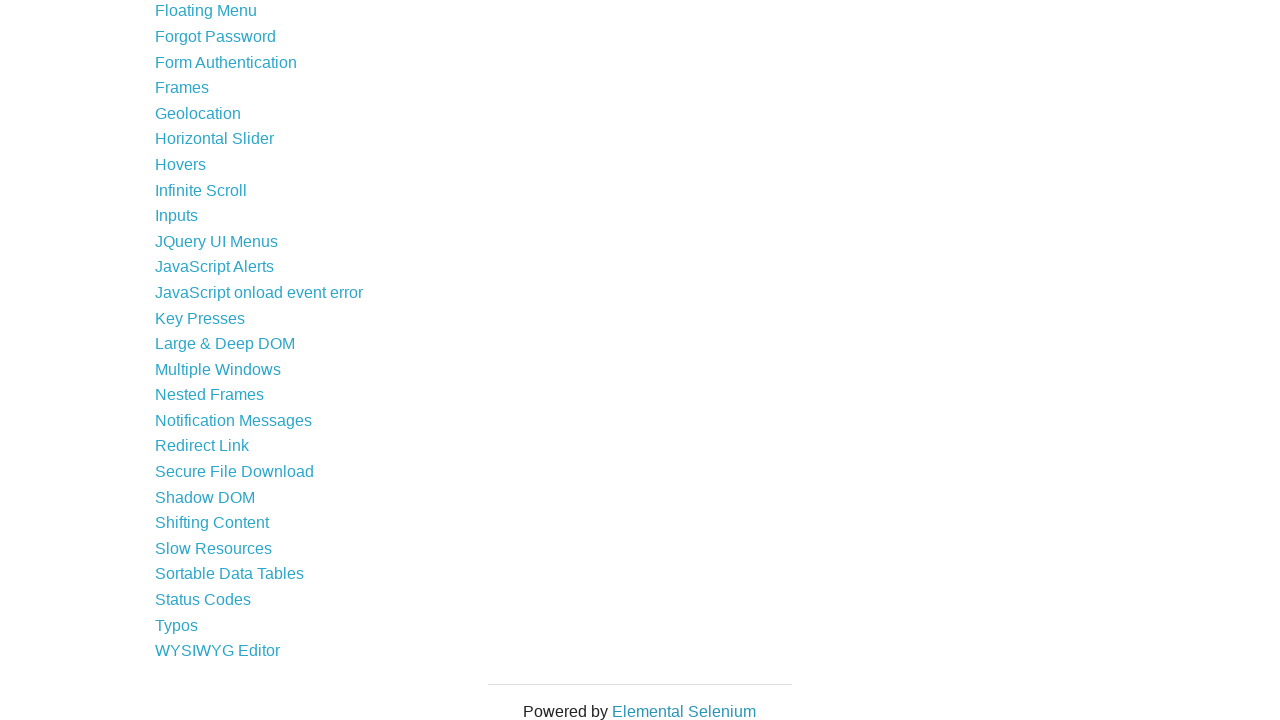

New page loaded completely
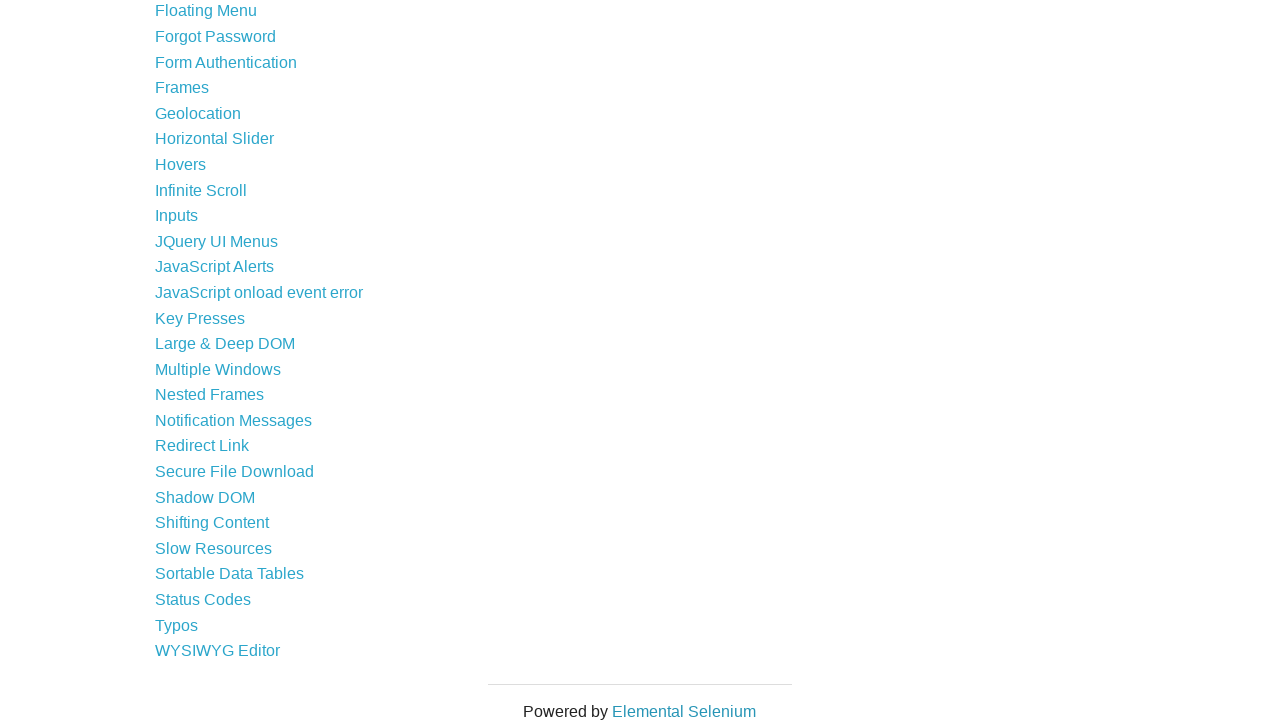

Verified redirection to Elemental Selenium website
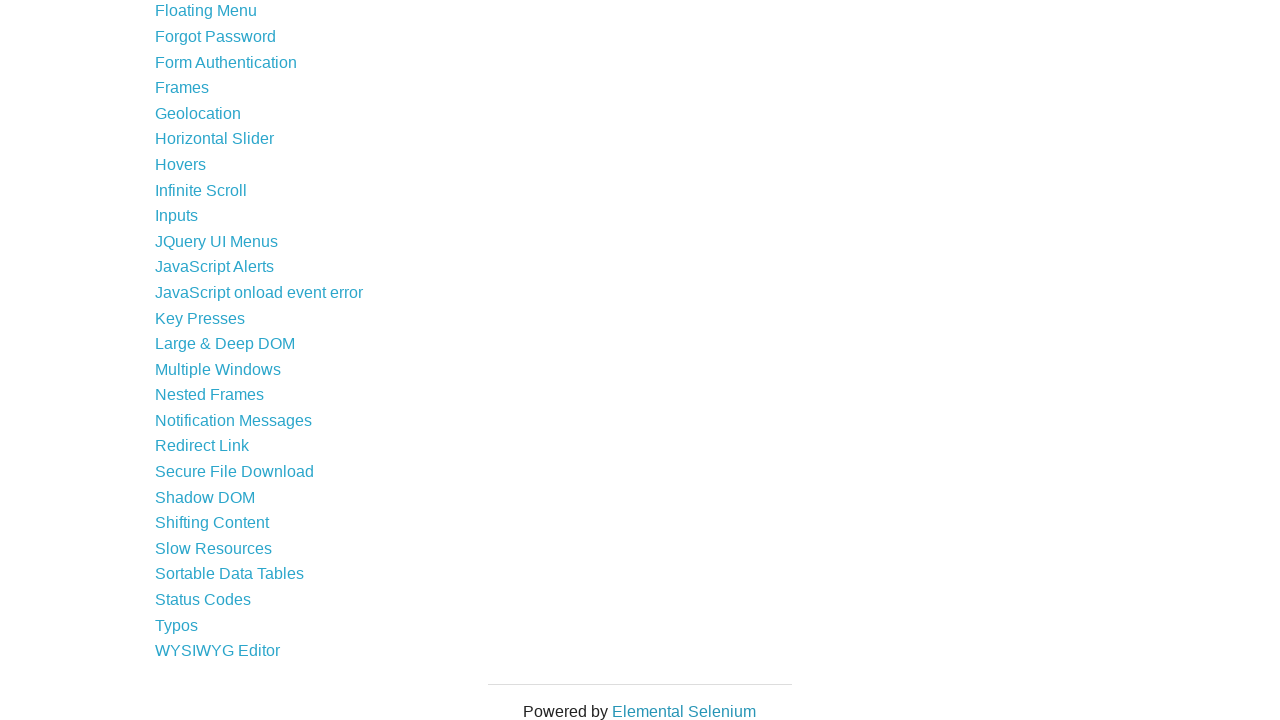

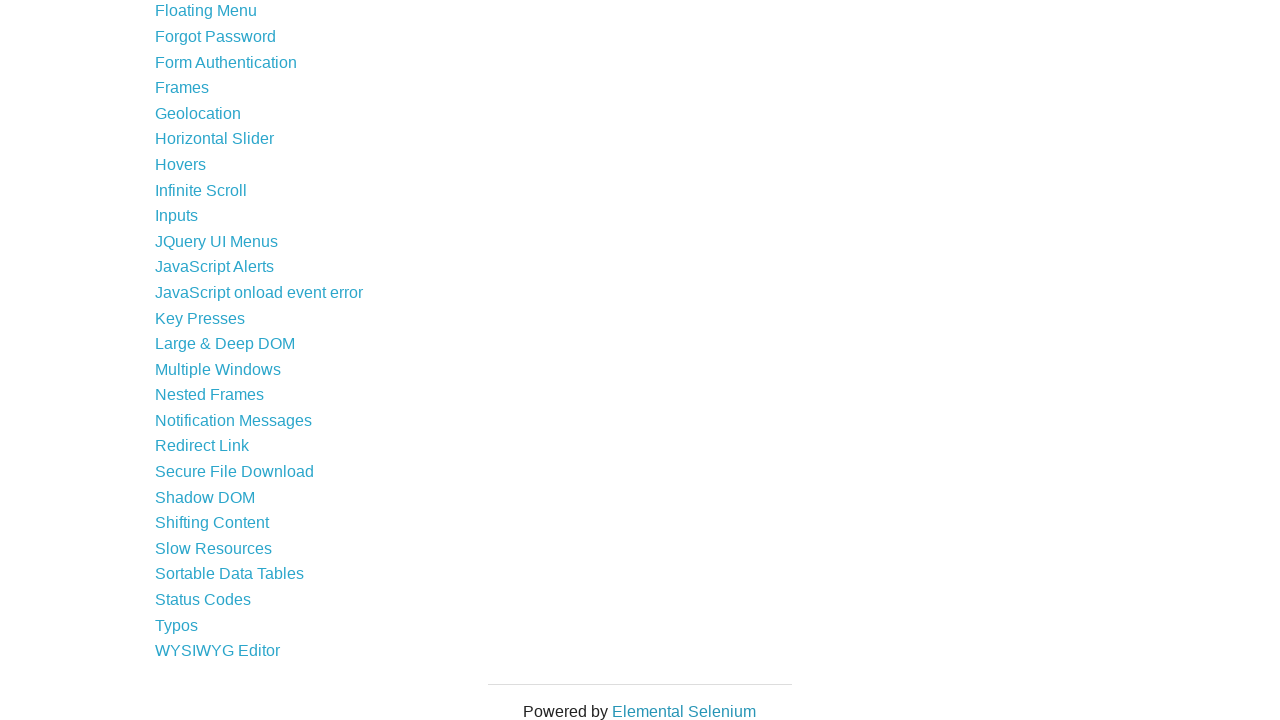